Tests drag and drop functionality by dragging "Mobile Charger" element to "Mobile Accessories" drop target using mouse coordinates for precise control.

Starting URL: https://demoapps.qspiders.com/ui/dragDrop/dragToCorrect?sublist=2

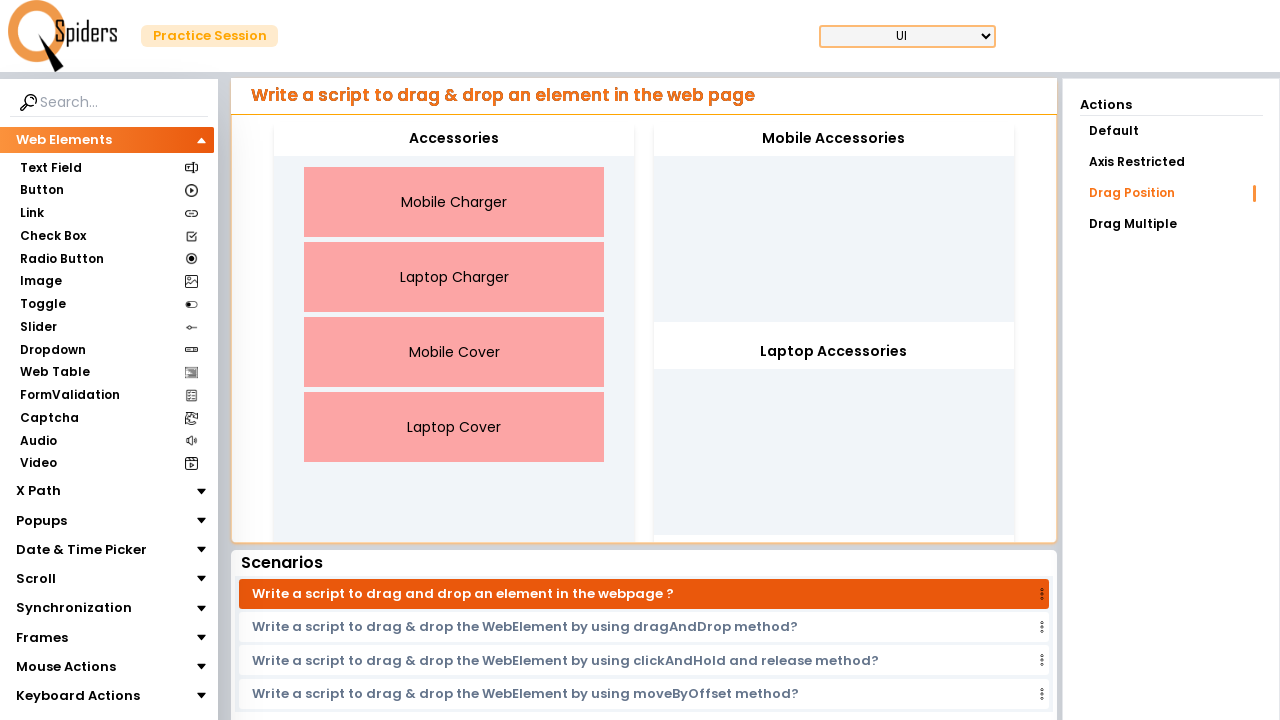

Hovered over 'Mobile Charger' element to initiate drag at (454, 202) on internal:text="Mobile Charger"i
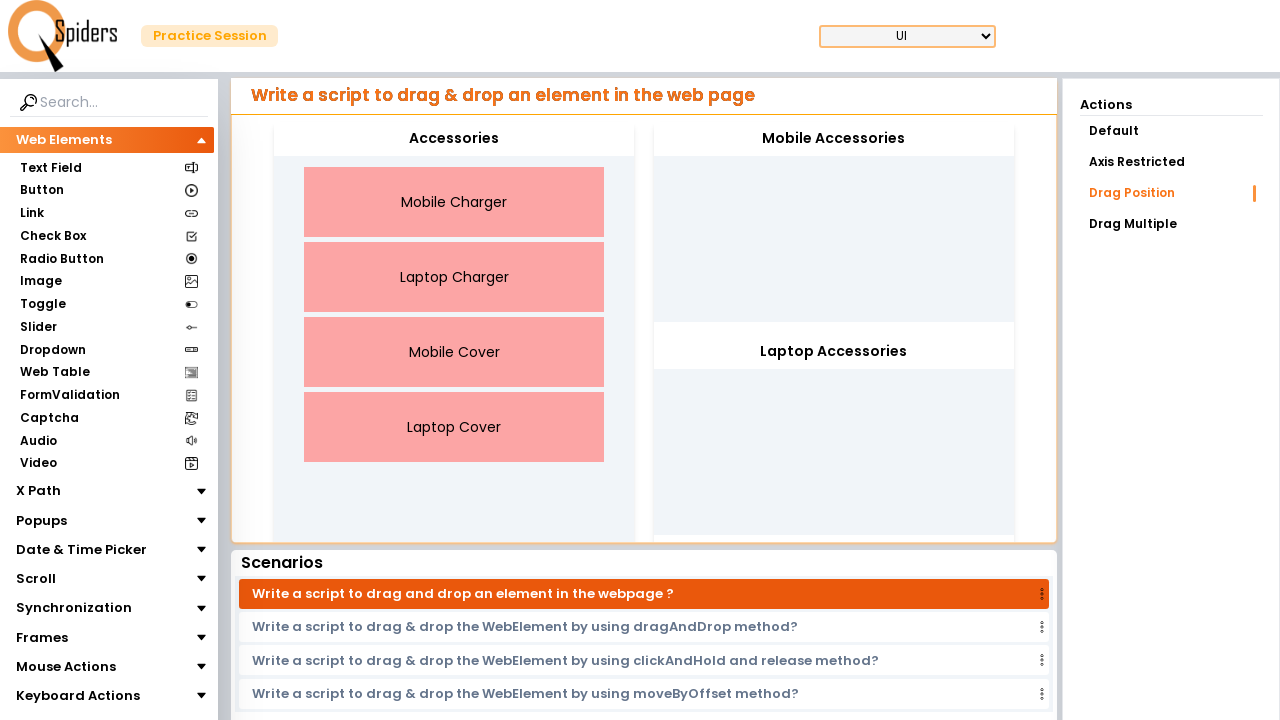

Pressed mouse button down to start dragging at (454, 202)
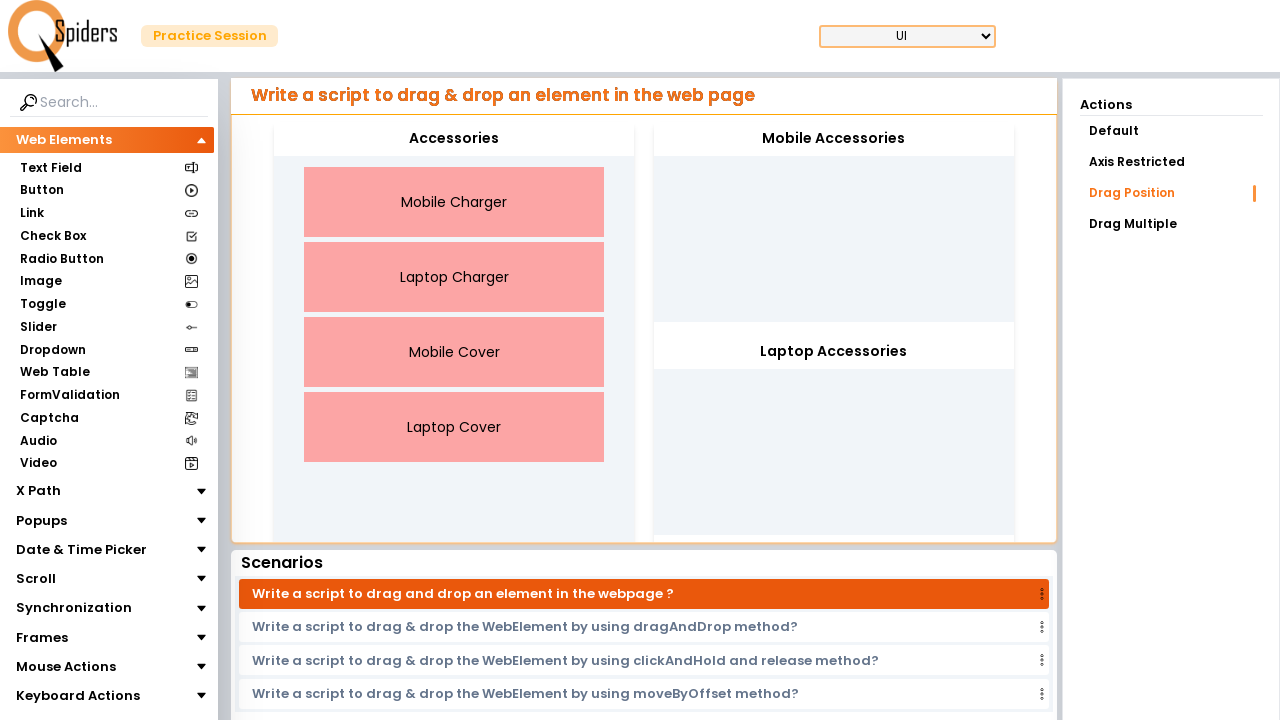

Retrieved bounding box coordinates of 'Mobile Accessories' drop target
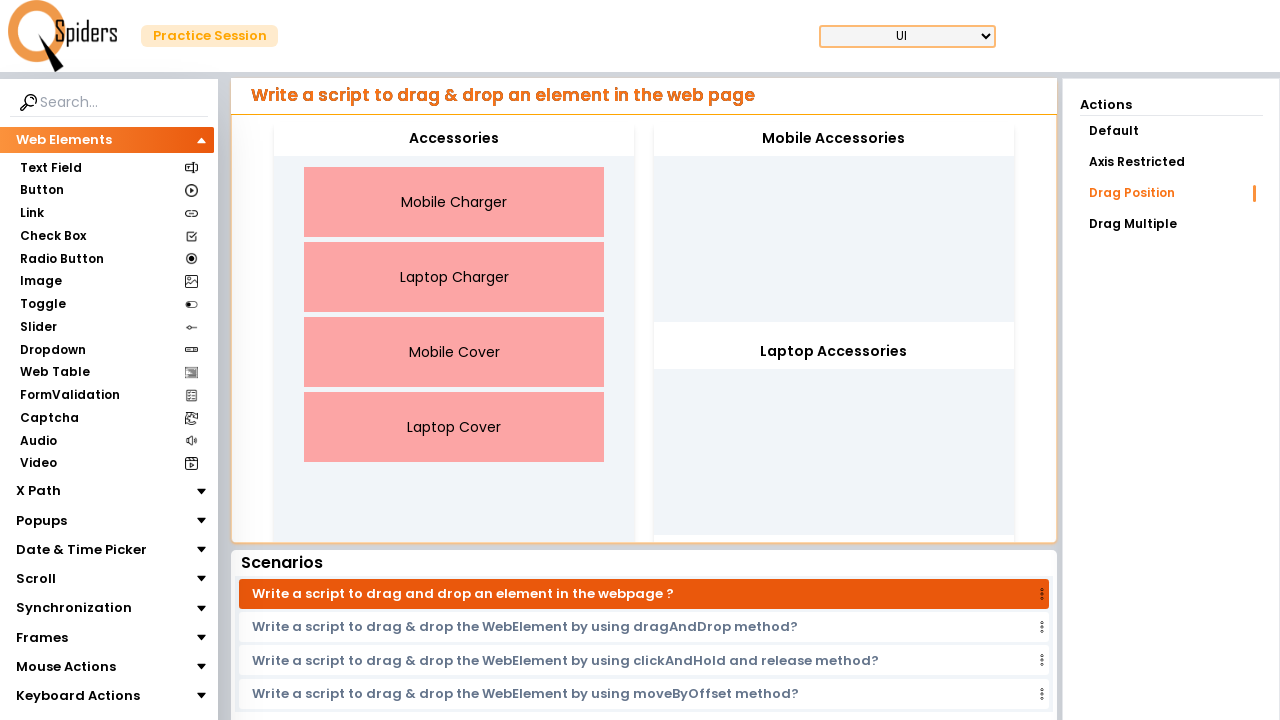

Moved mouse to drop target coordinates at (654, 122)
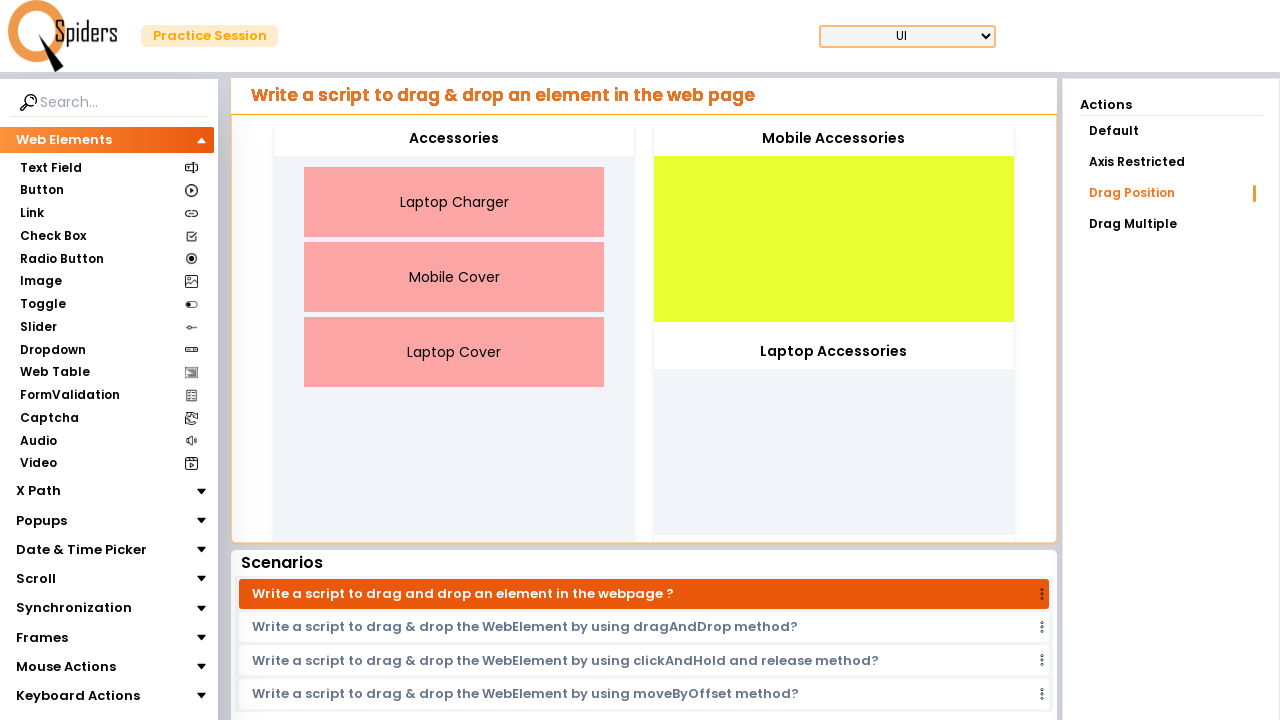

Released mouse button to complete drag and drop of 'Mobile Charger' to 'Mobile Accessories' at (654, 122)
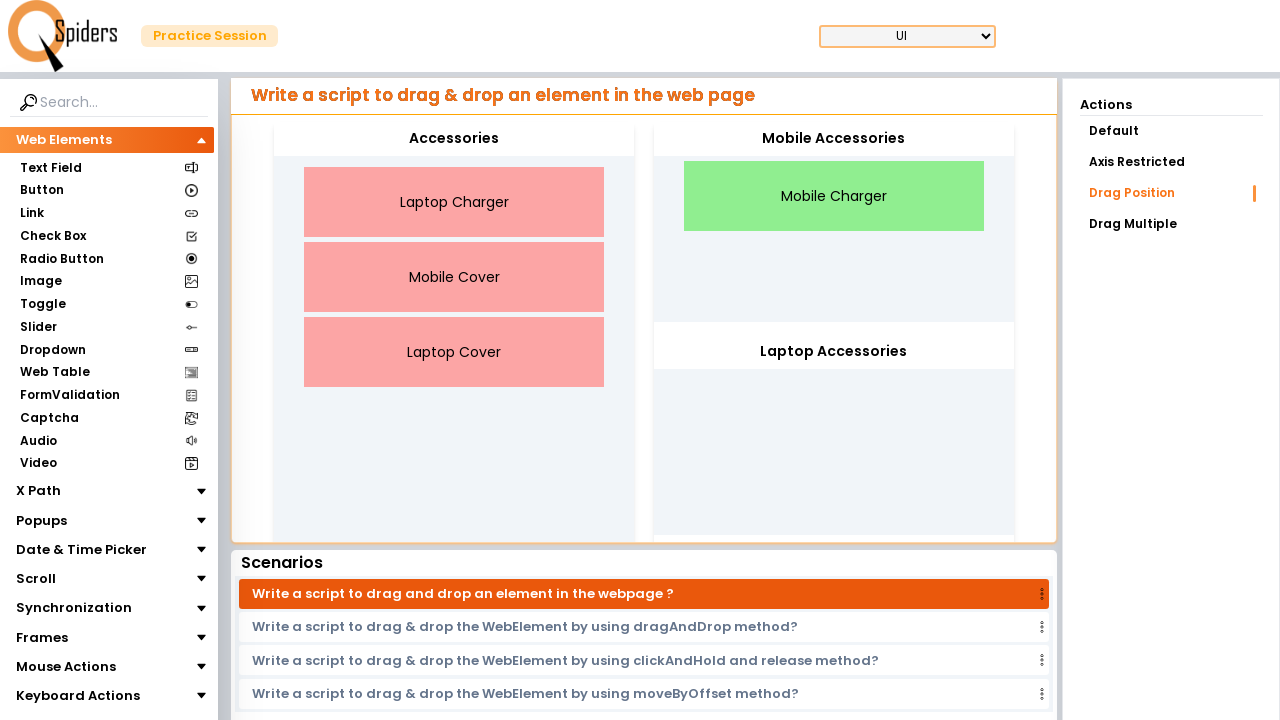

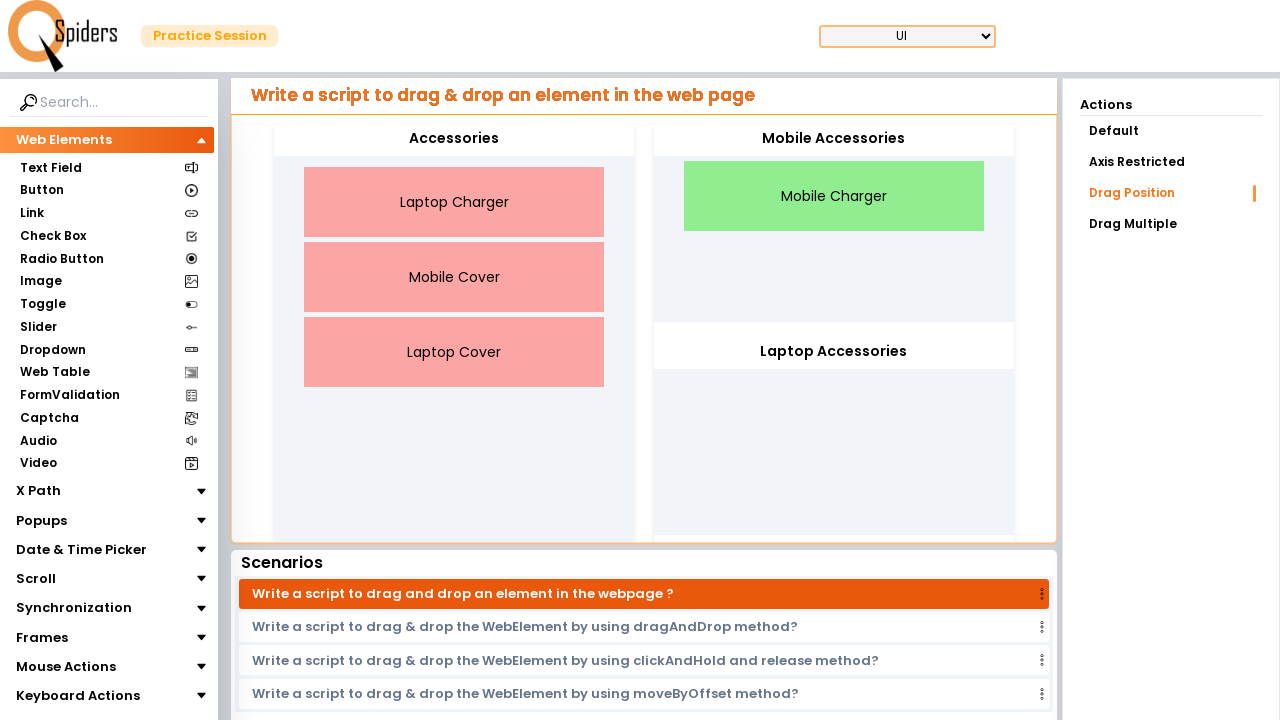